Tests A/B test opt-out by adding an opt-out cookie before navigating to the A/B test page, then verifying the page shows "No A/B Test"

Starting URL: http://the-internet.herokuapp.com

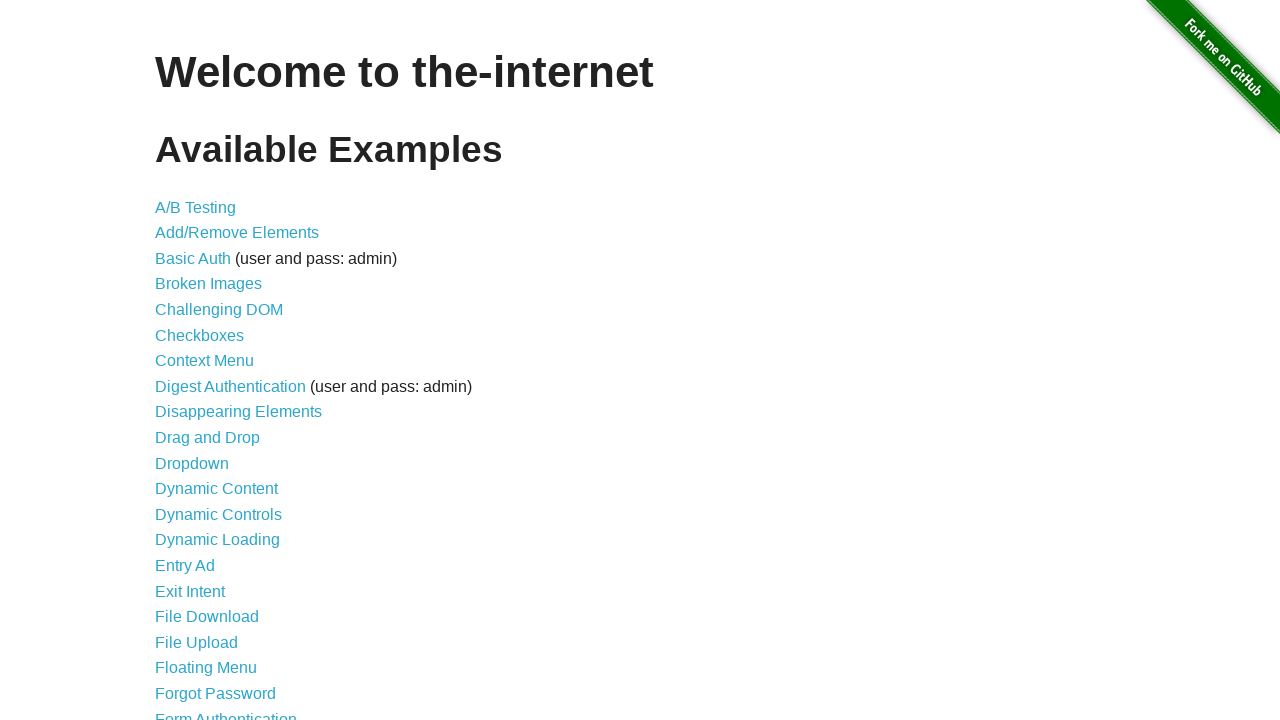

Added optimizelyOptOut cookie to context
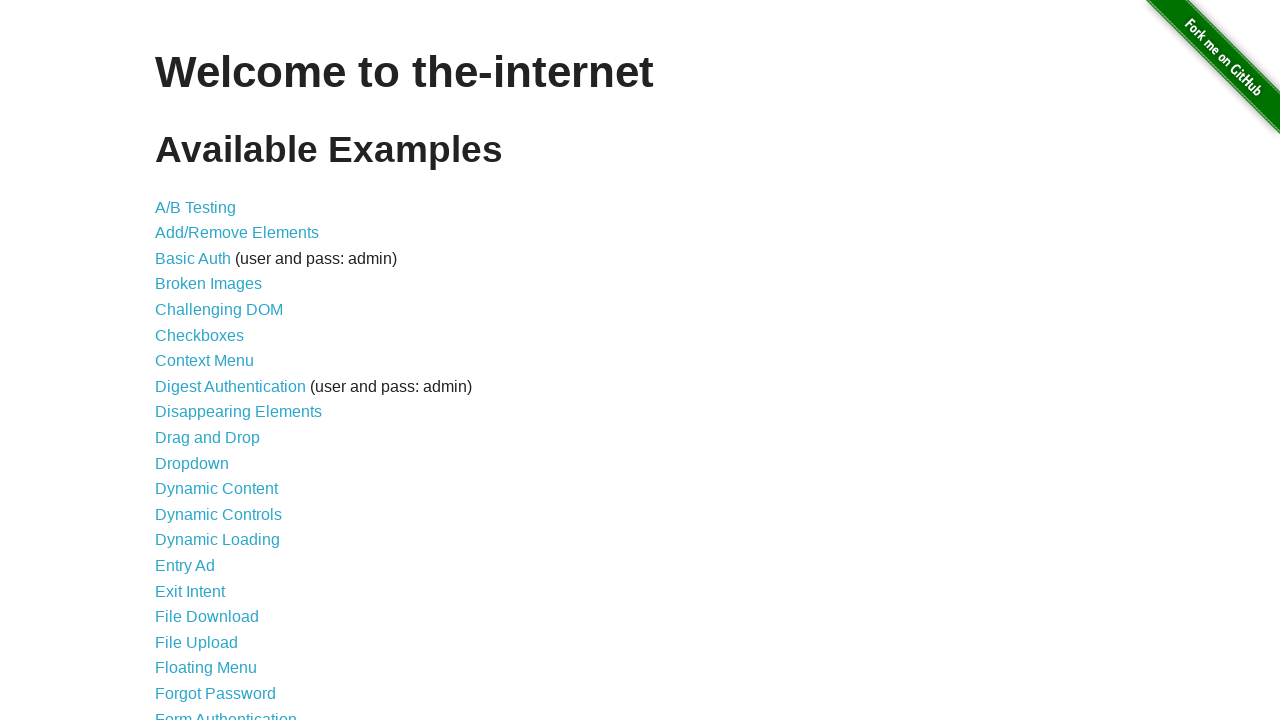

Navigated to A/B test page
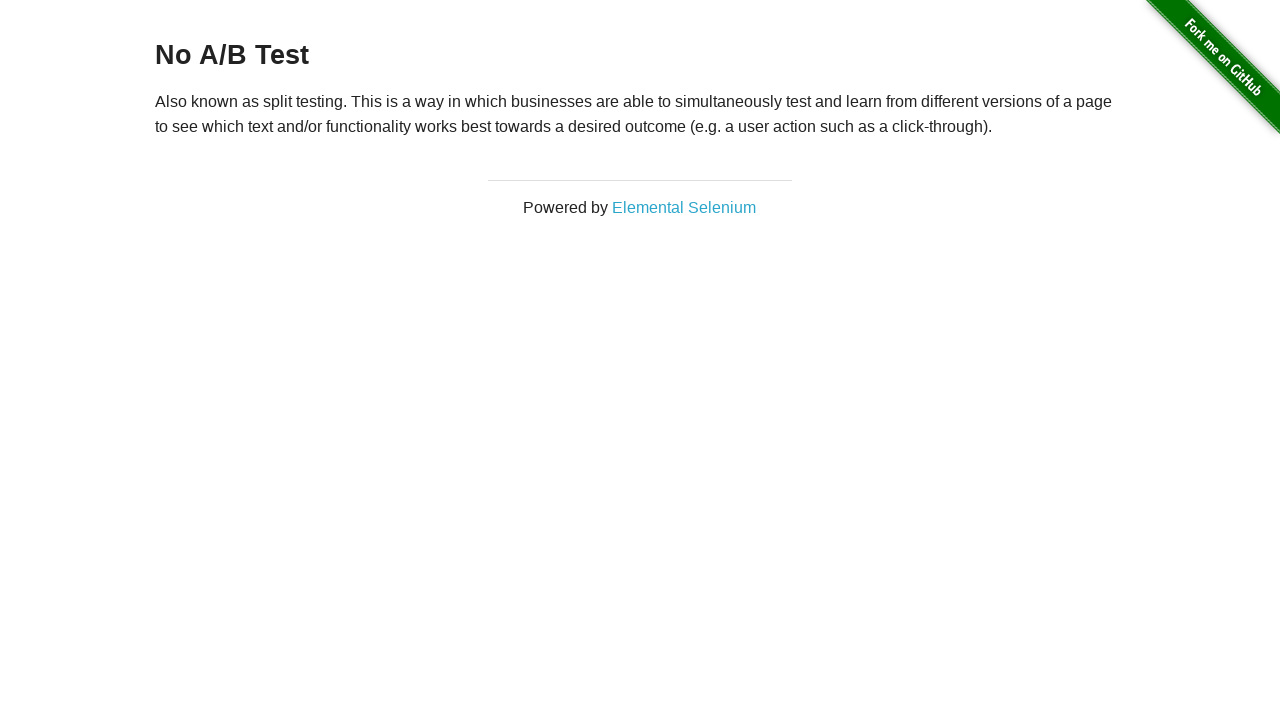

Retrieved heading text from page
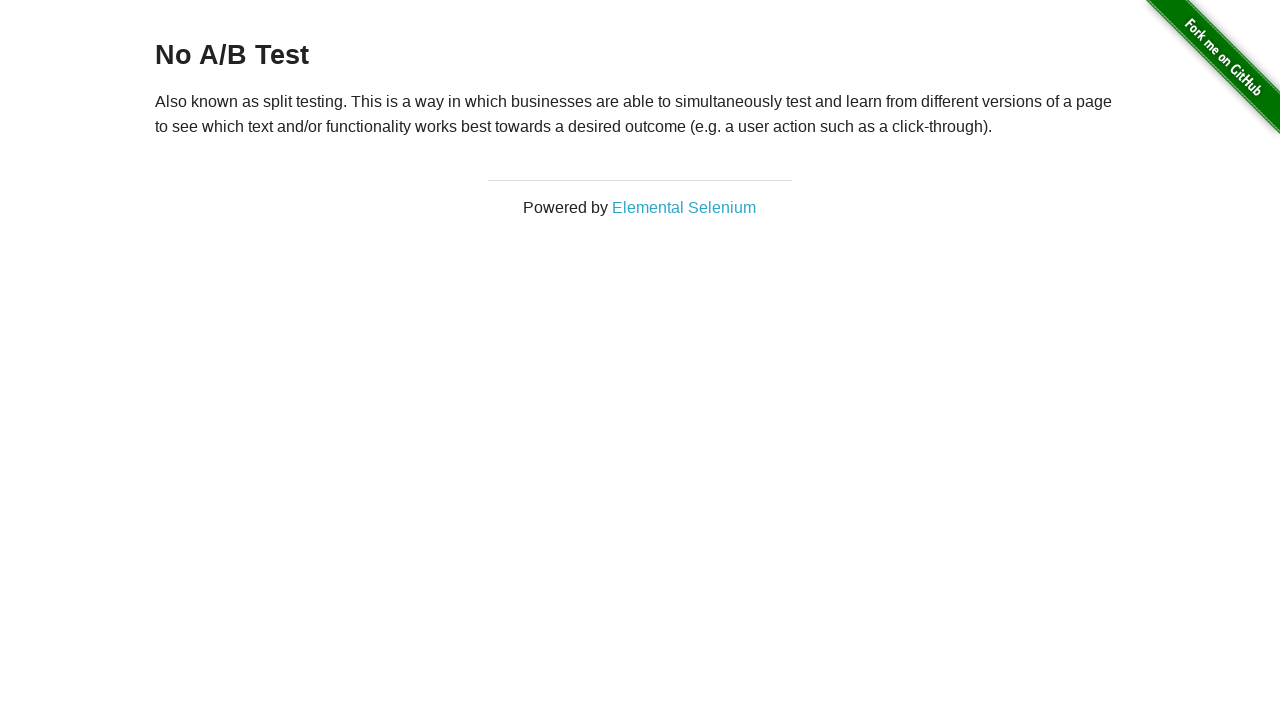

Verified heading text is 'No A/B Test' - opt-out cookie working correctly
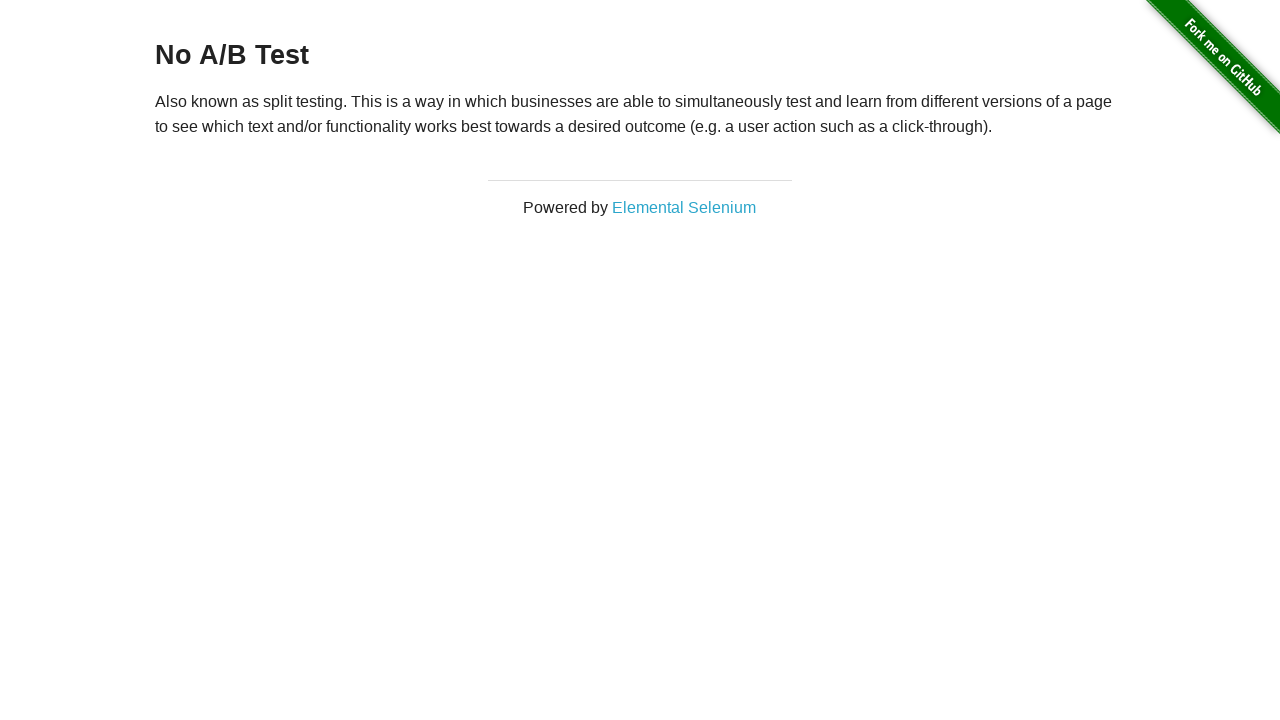

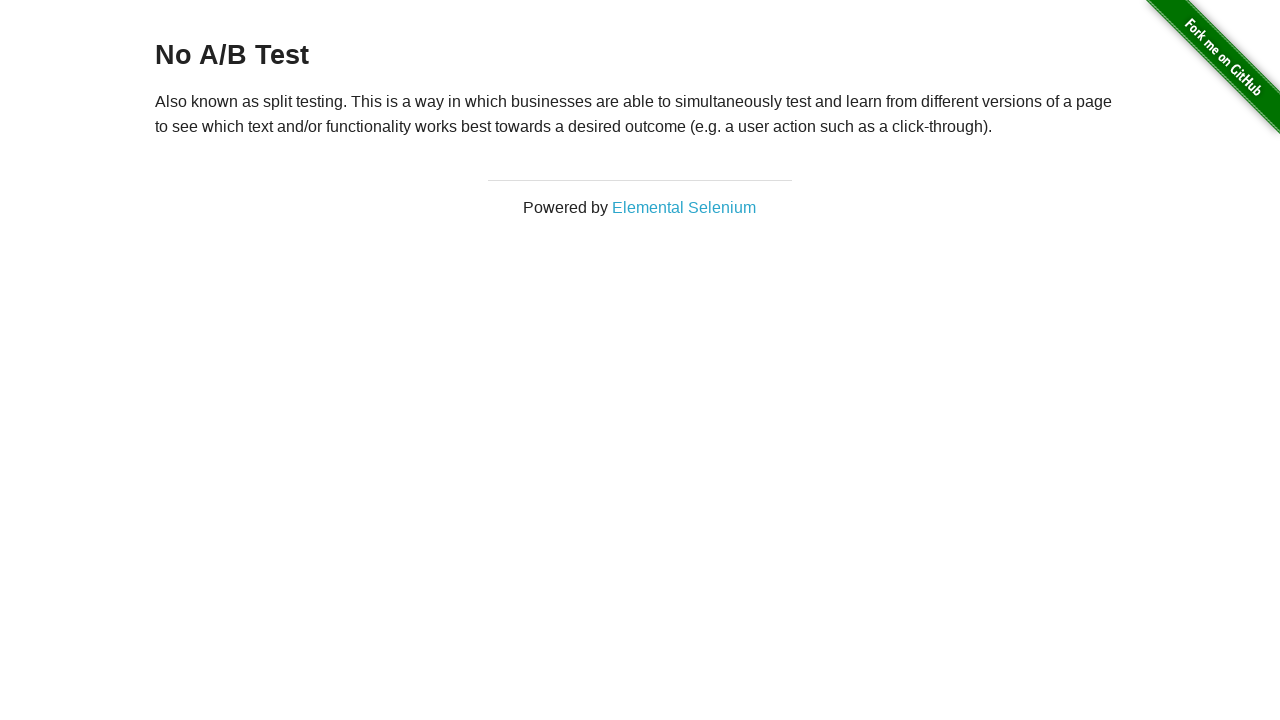